Tests a registration form by filling in first name, last name, and email fields, then submitting the form and verifying the success message is displayed.

Starting URL: http://suninjuly.github.io/registration1.html

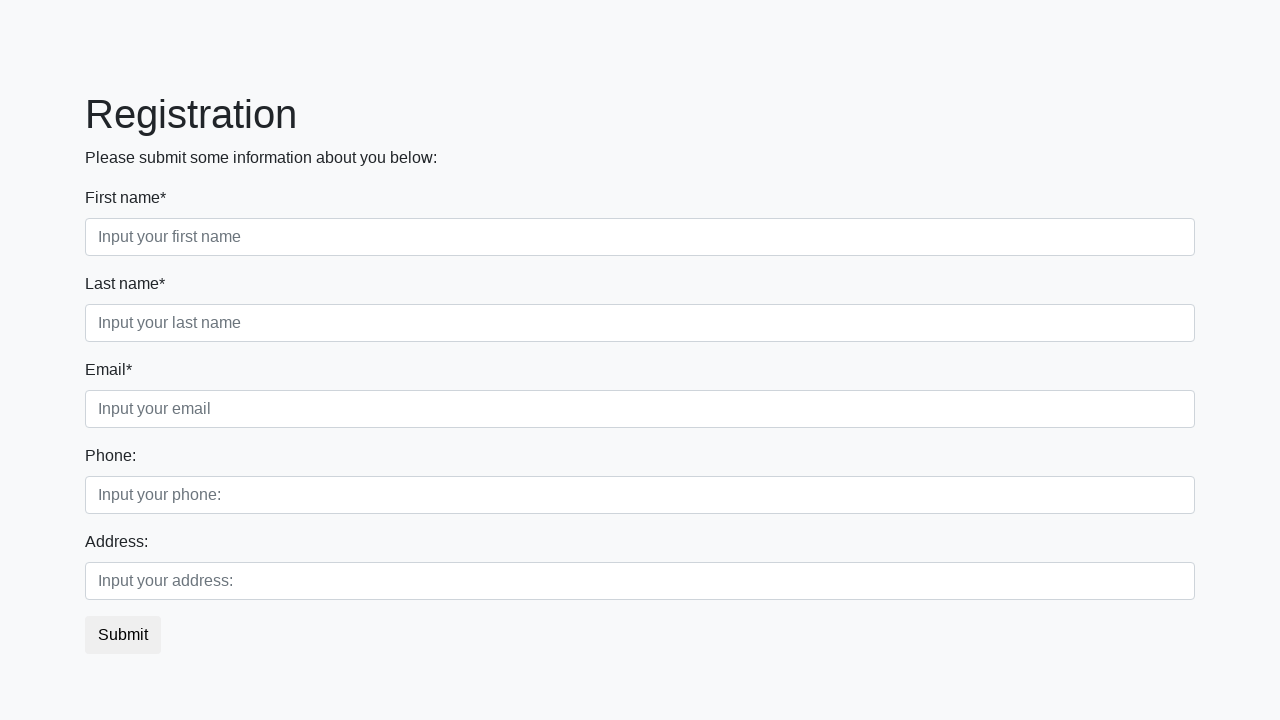

Filled first name field with 'Alex' on .form-control.first
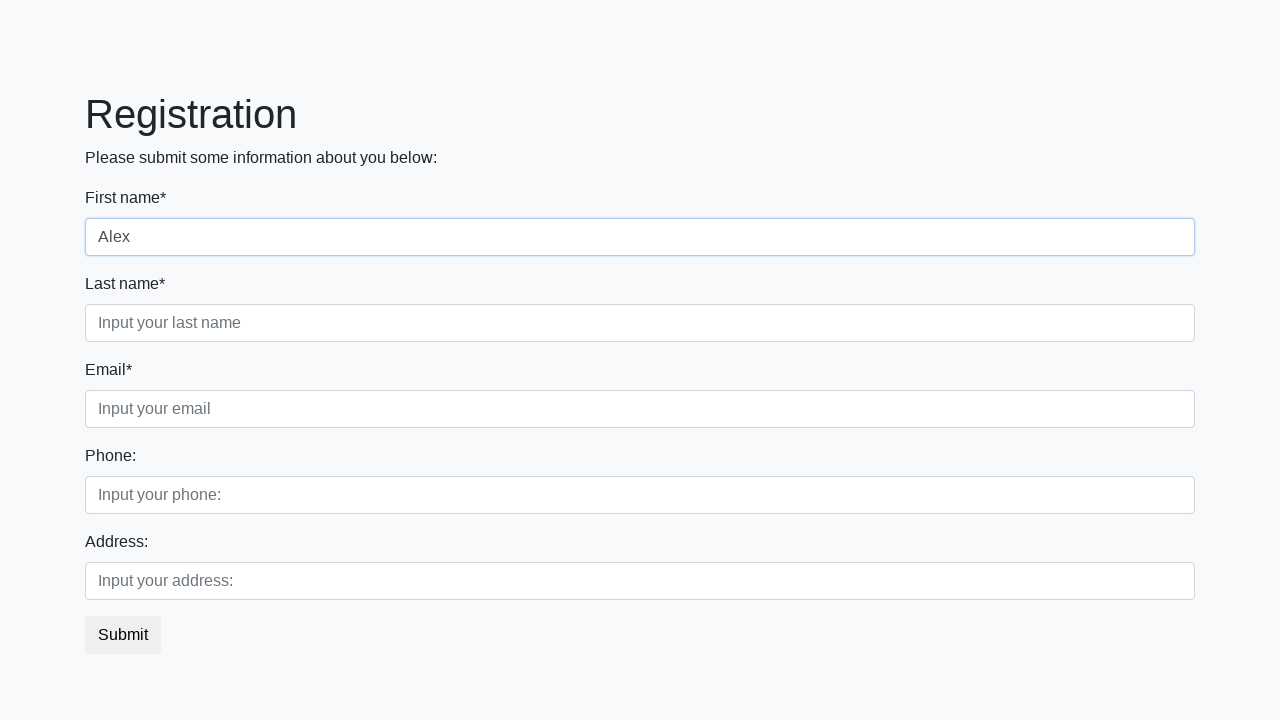

Filled last name field with 'Petrov' on //html/body/div/form/div[1]/div[2]/input
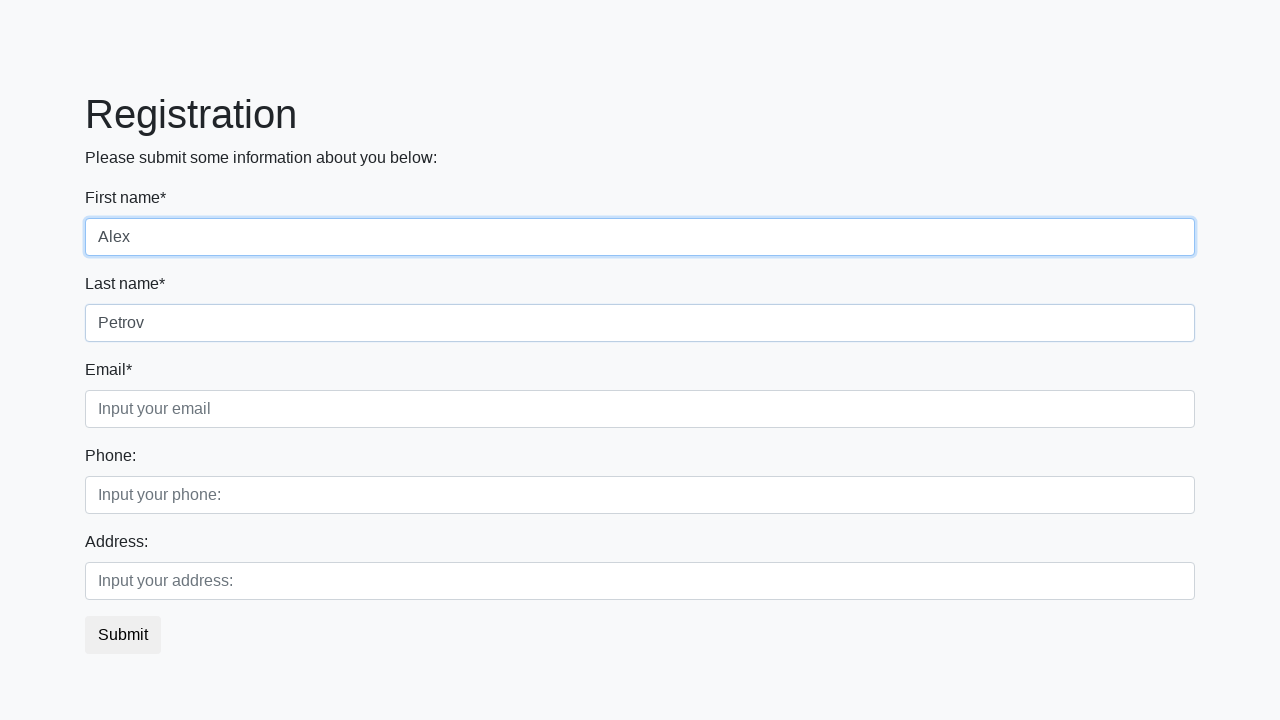

Filled email field with 'bogdanpavlyshyn3@gmail.com' on .form-control.third
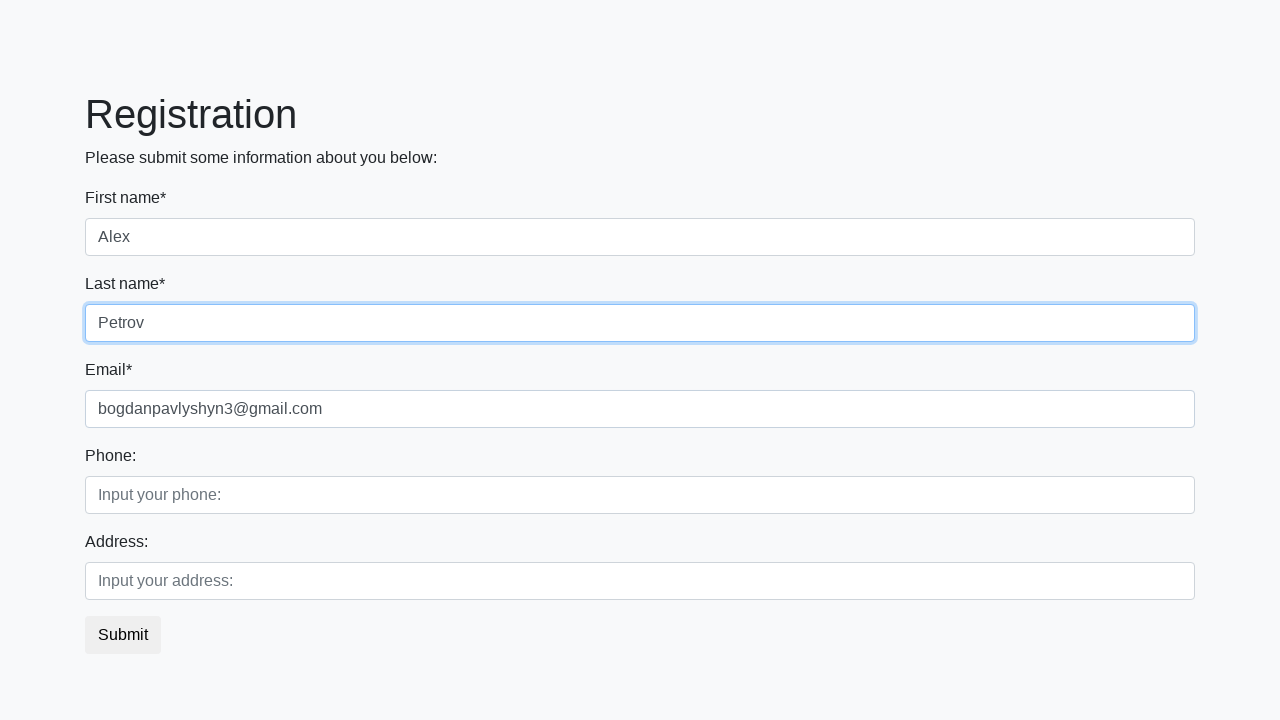

Clicked submit button to register at (123, 635) on button.btn
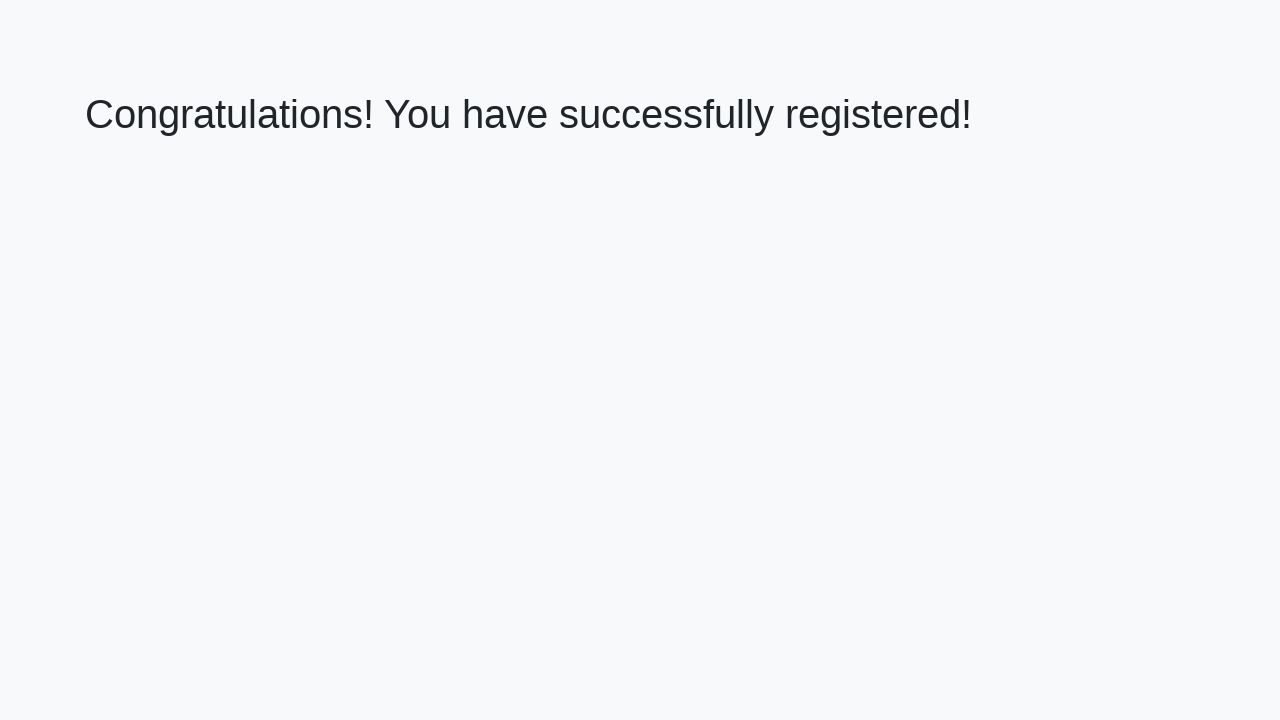

Success page loaded with h1 element visible
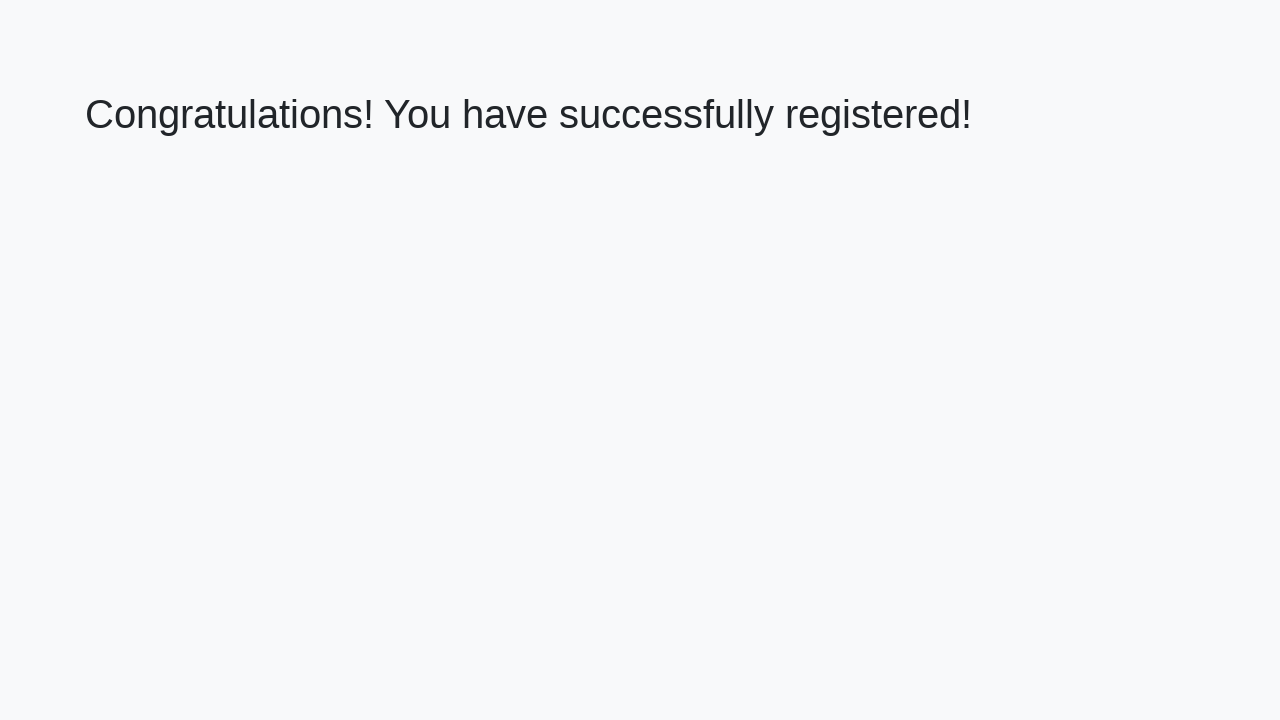

Retrieved success message: 'Congratulations! You have successfully registered!'
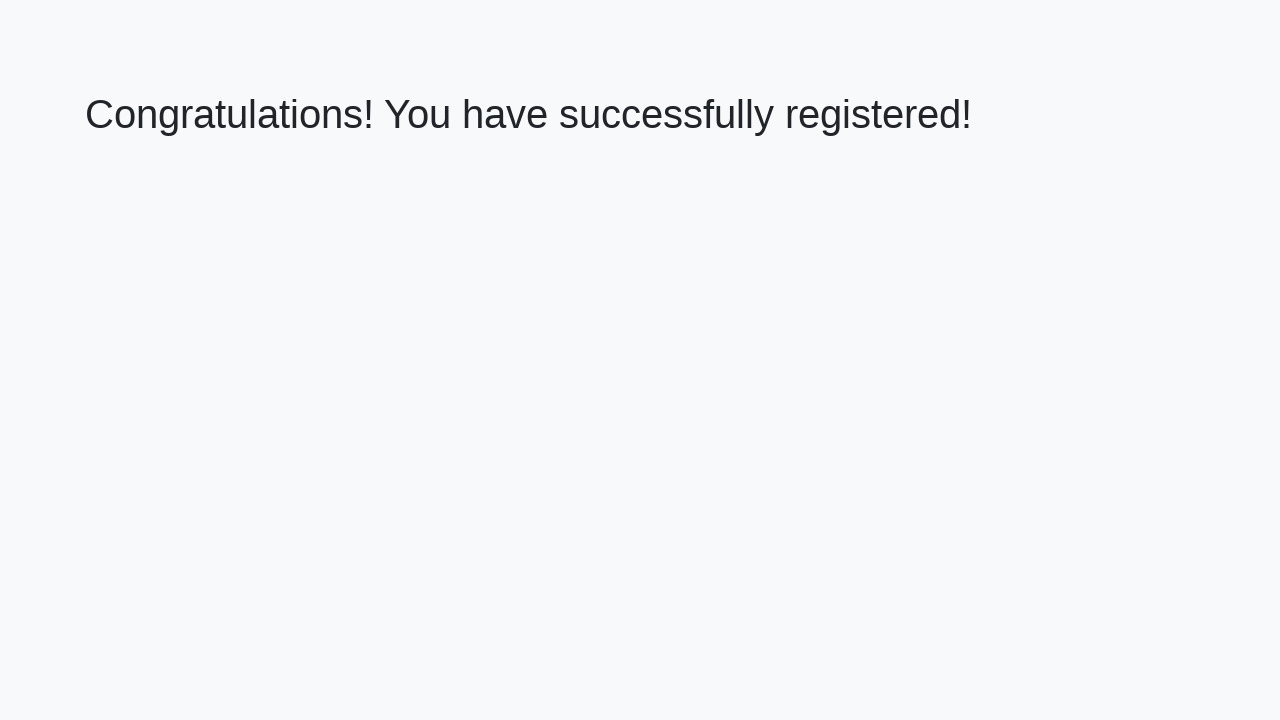

Verified success message matches expected text
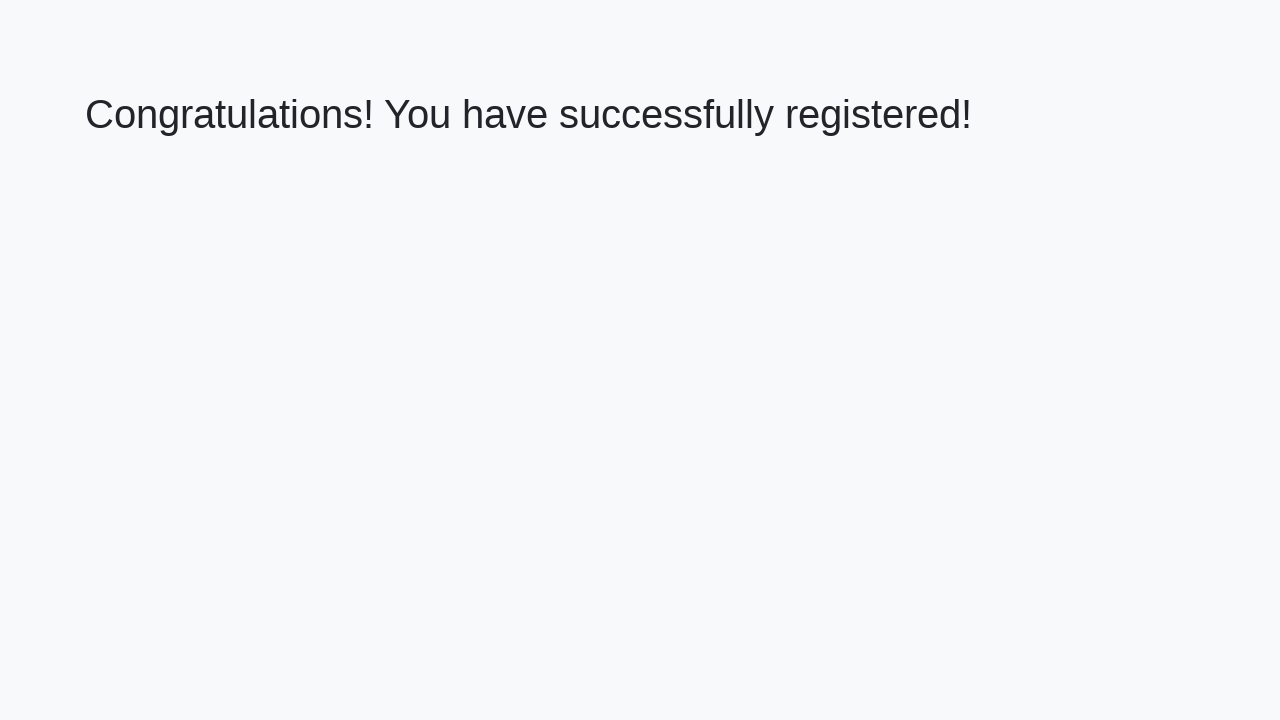

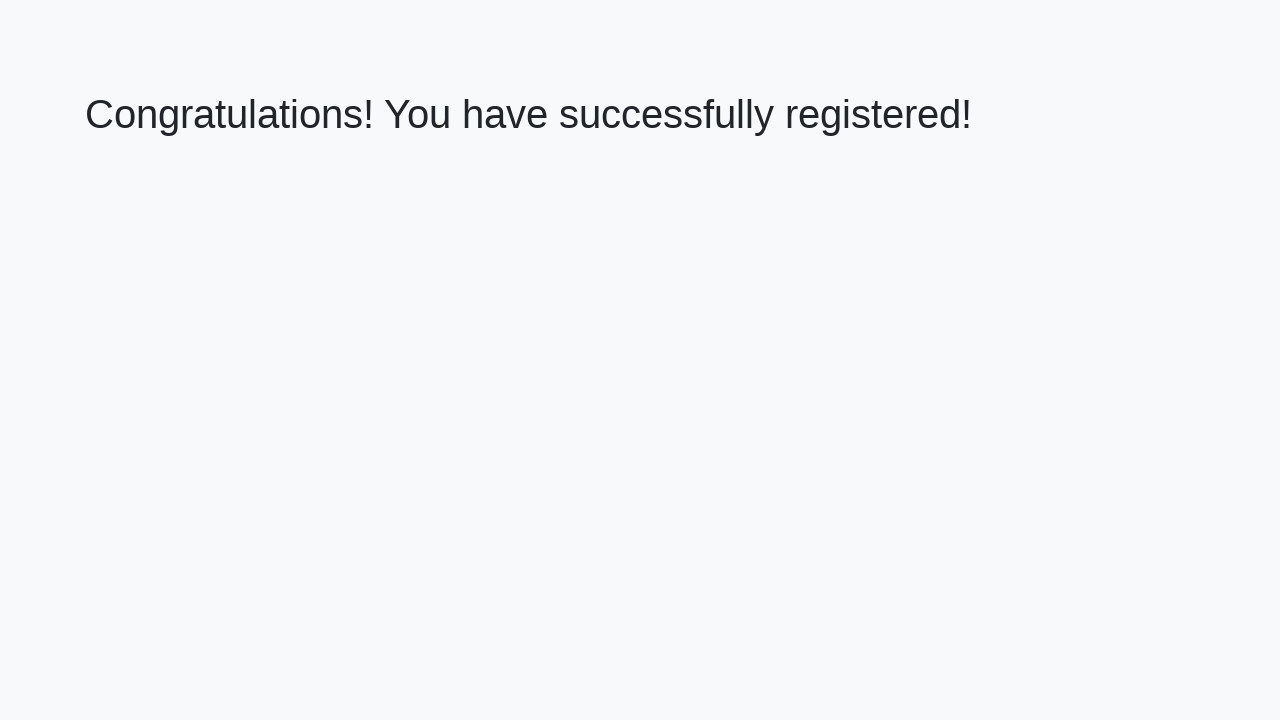